Tests iframe switching and JavaScript alert handling by navigating to W3Schools try-it page, switching to the result iframe, clicking the "Try it" button to trigger an alert, and accepting the alert.

Starting URL: https://www.w3schools.com/jsref/tryit.asp?filename=tryjsref_alert

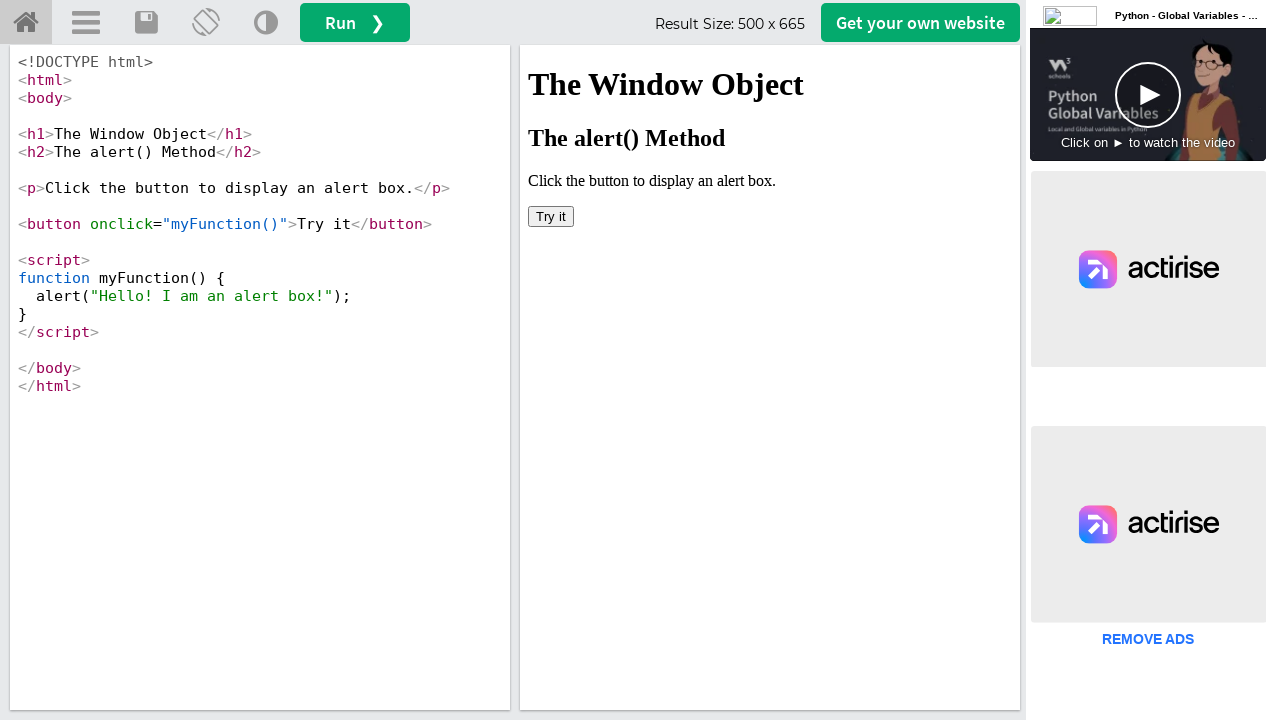

Located iframe with id 'iframeResult'
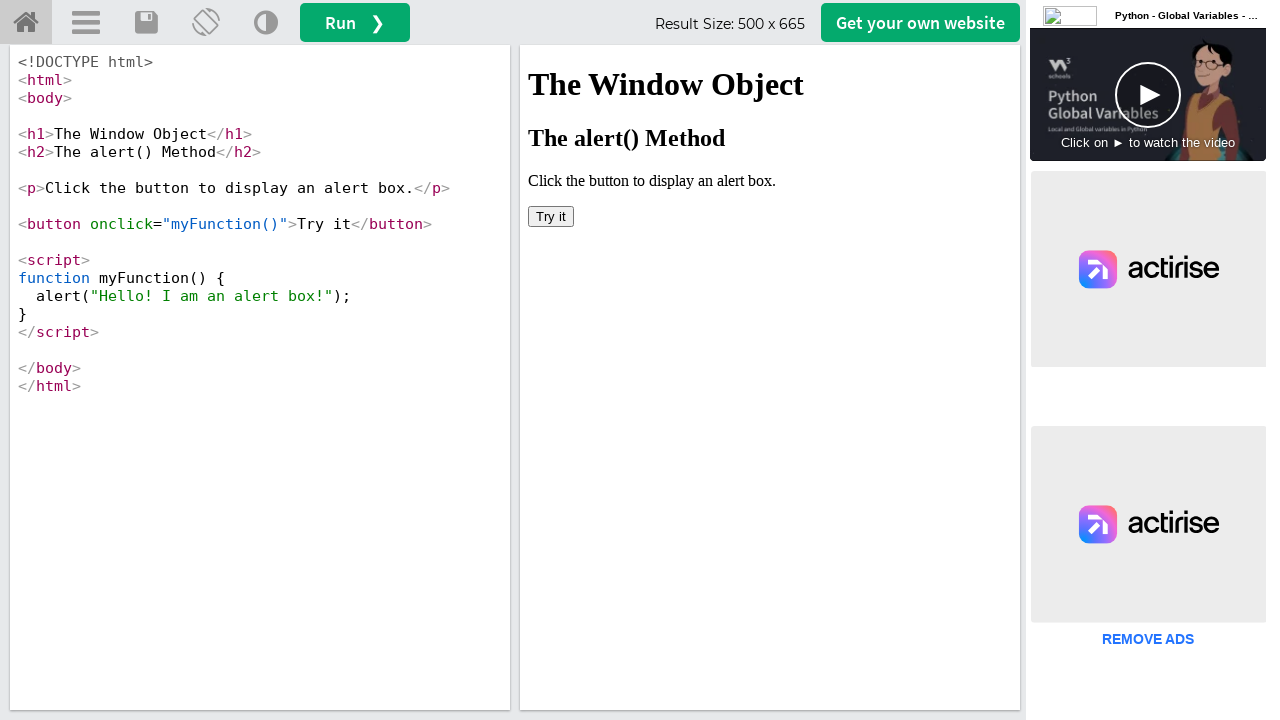

Clicked 'Try it' button inside iframe at (551, 216) on #iframeResult >> internal:control=enter-frame >> xpath=//button[text()='Try it']
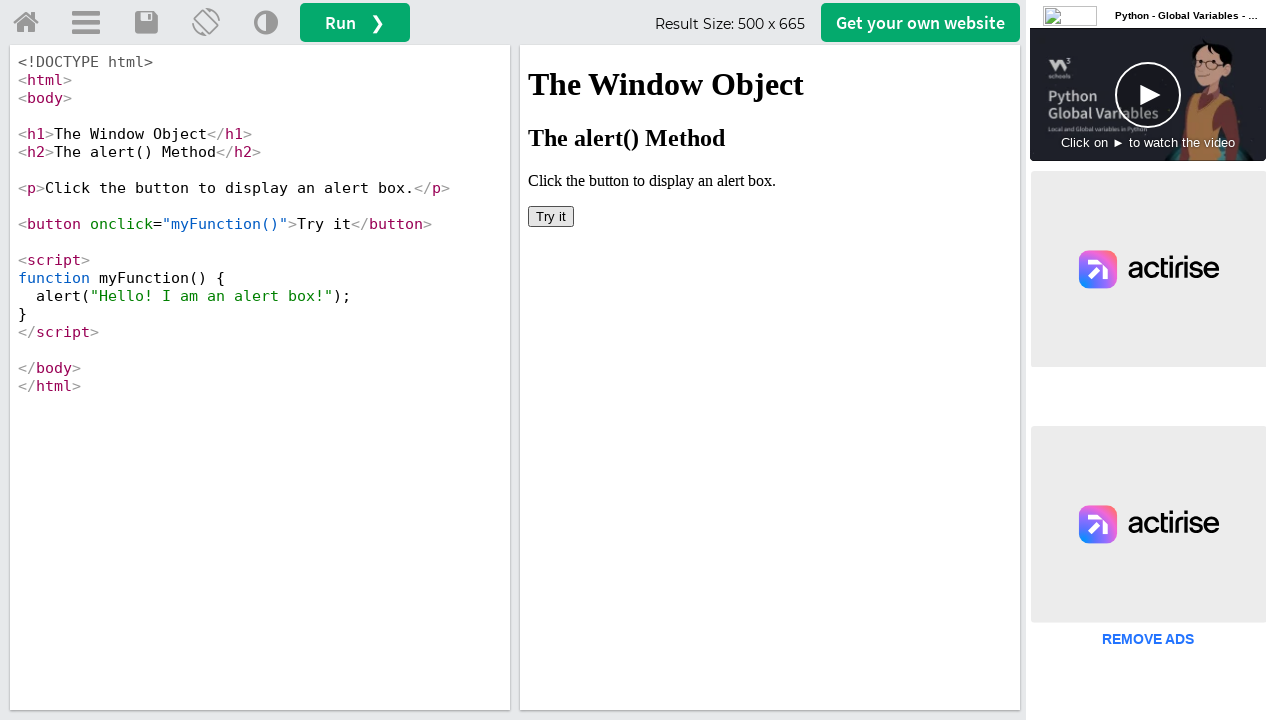

Set up dialog handler to accept alerts
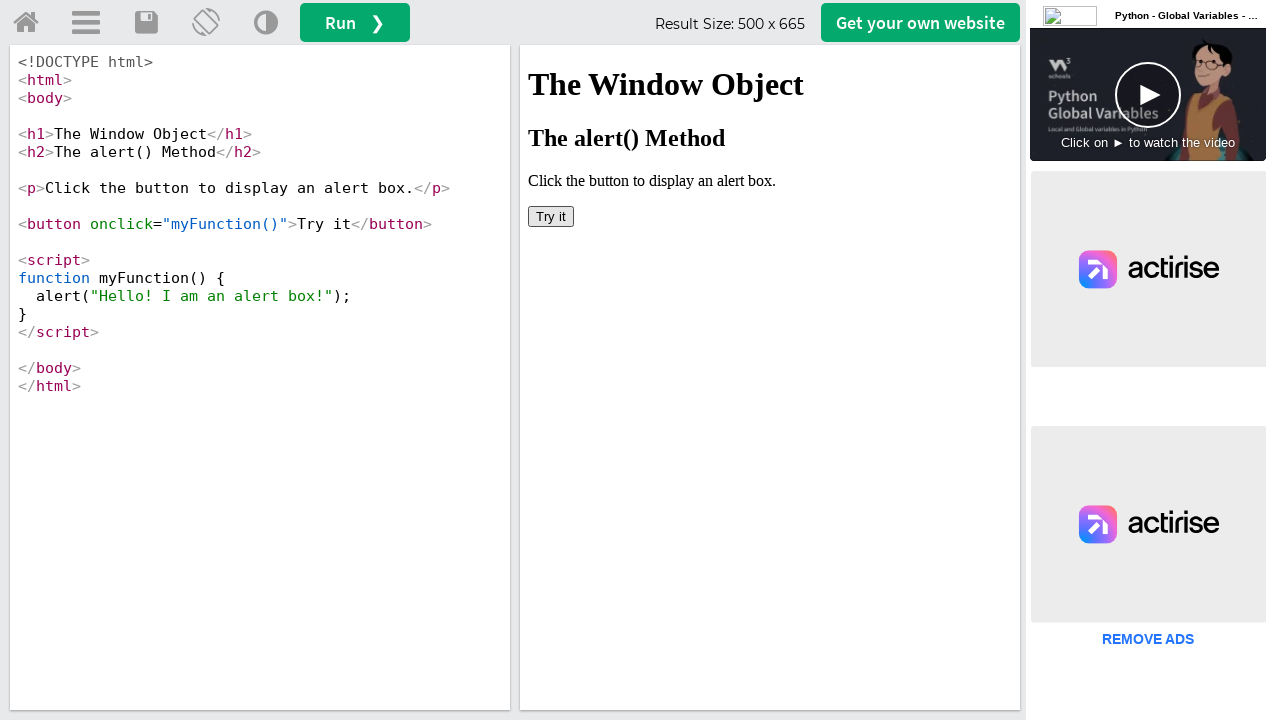

Configured dialog event listener with accept handler
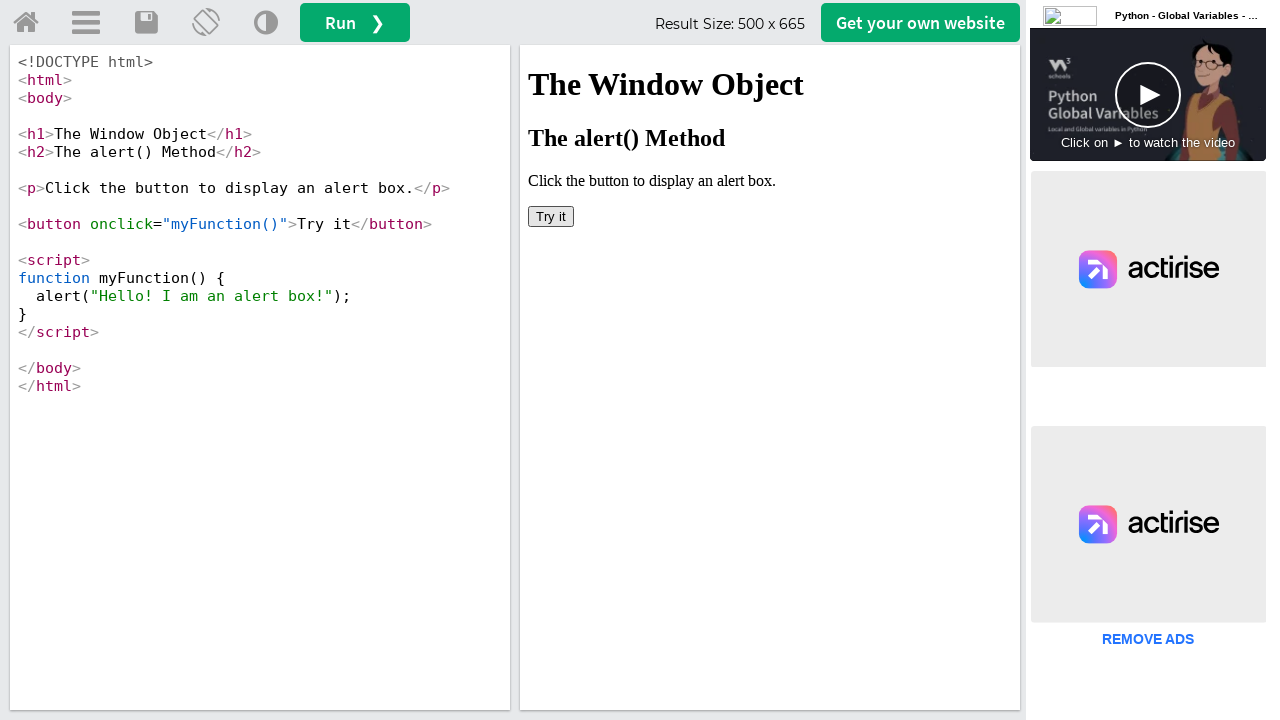

Clicked 'Try it' button to trigger JavaScript alert at (551, 216) on #iframeResult >> internal:control=enter-frame >> button:has-text('Try it')
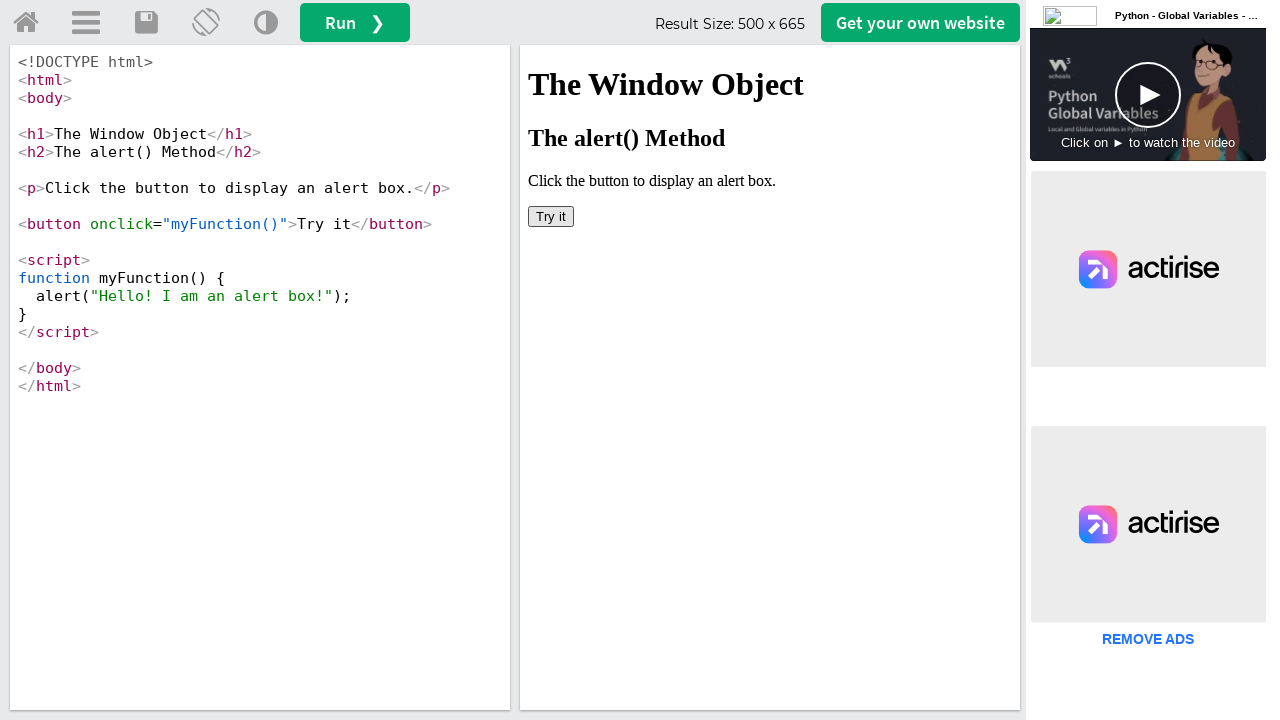

Waited 1 second for alert to be processed
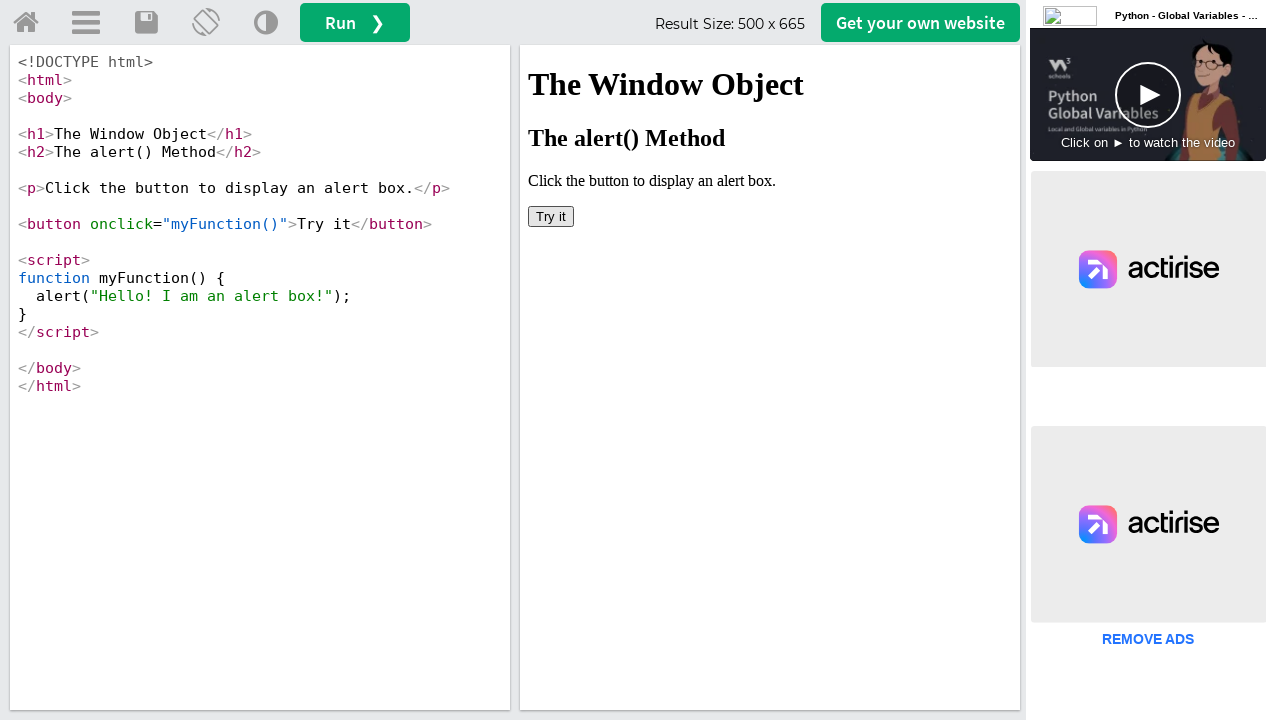

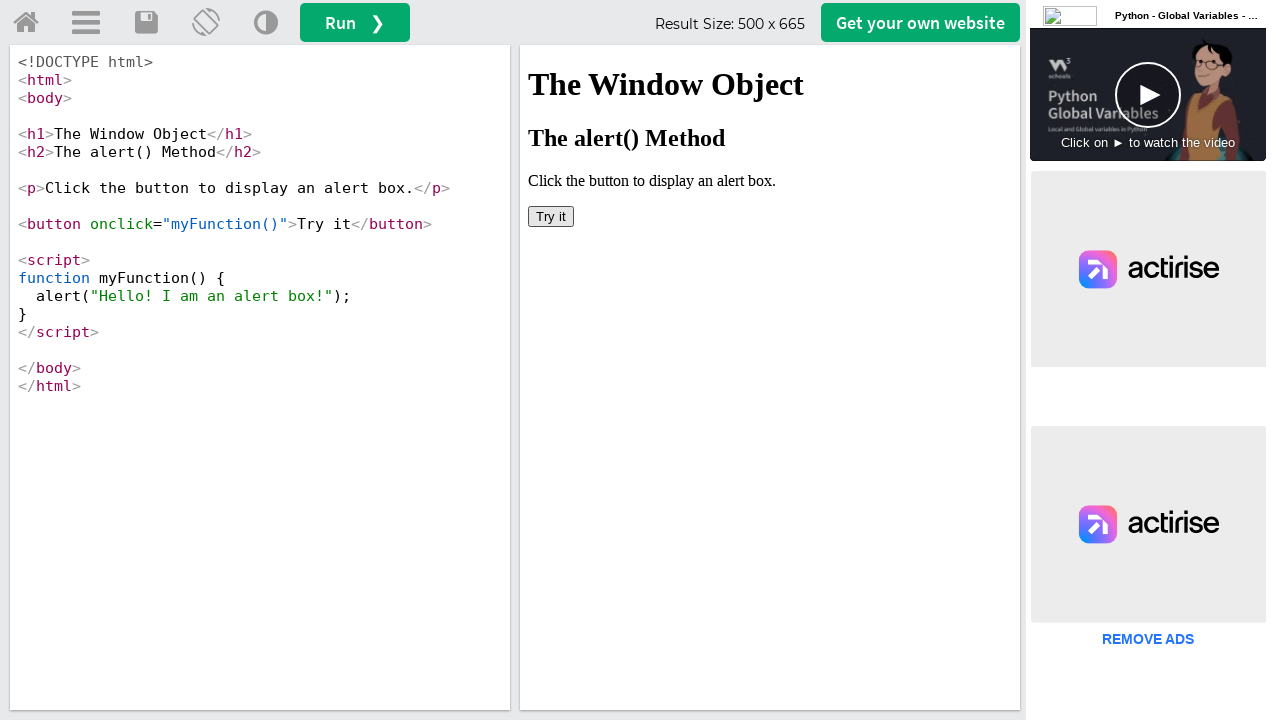